Navigates the Aviation Week archive by browsing issues, selecting a decade (1980s), then selecting a specific year (1985) to view archived content.

Starting URL: http://archive.aviationweek.com/

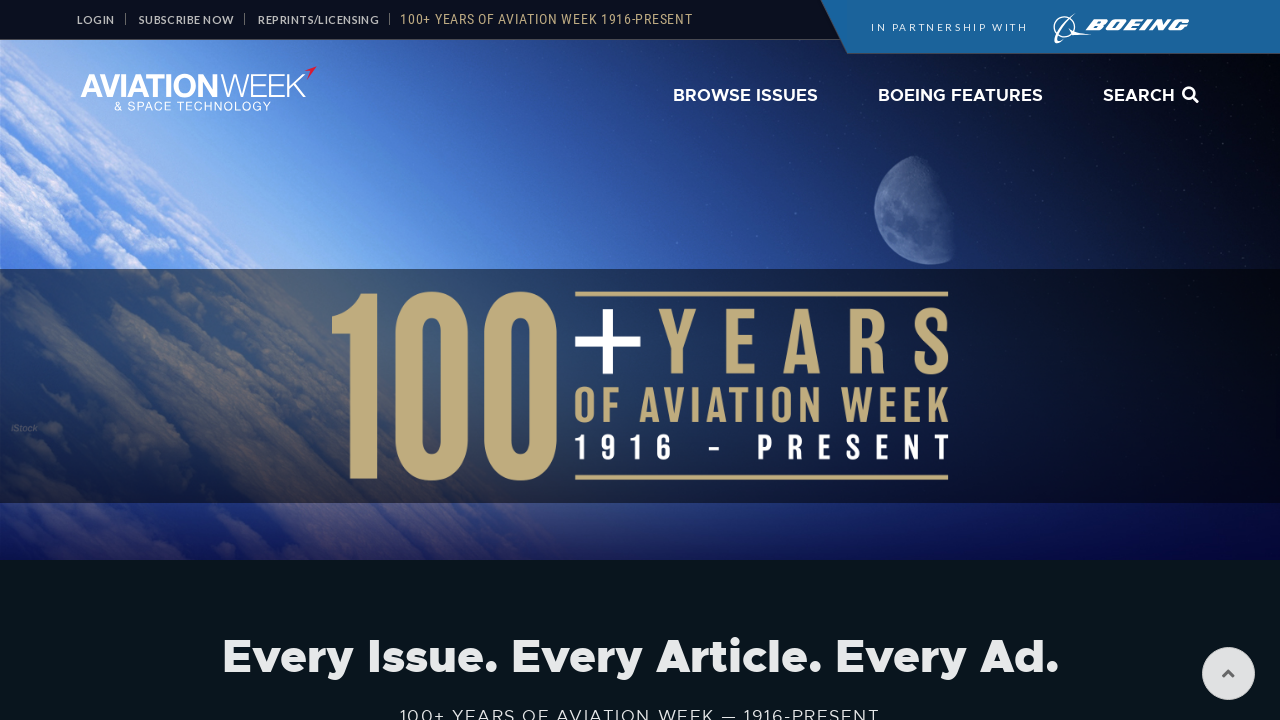

Page loaded (domcontentloaded state)
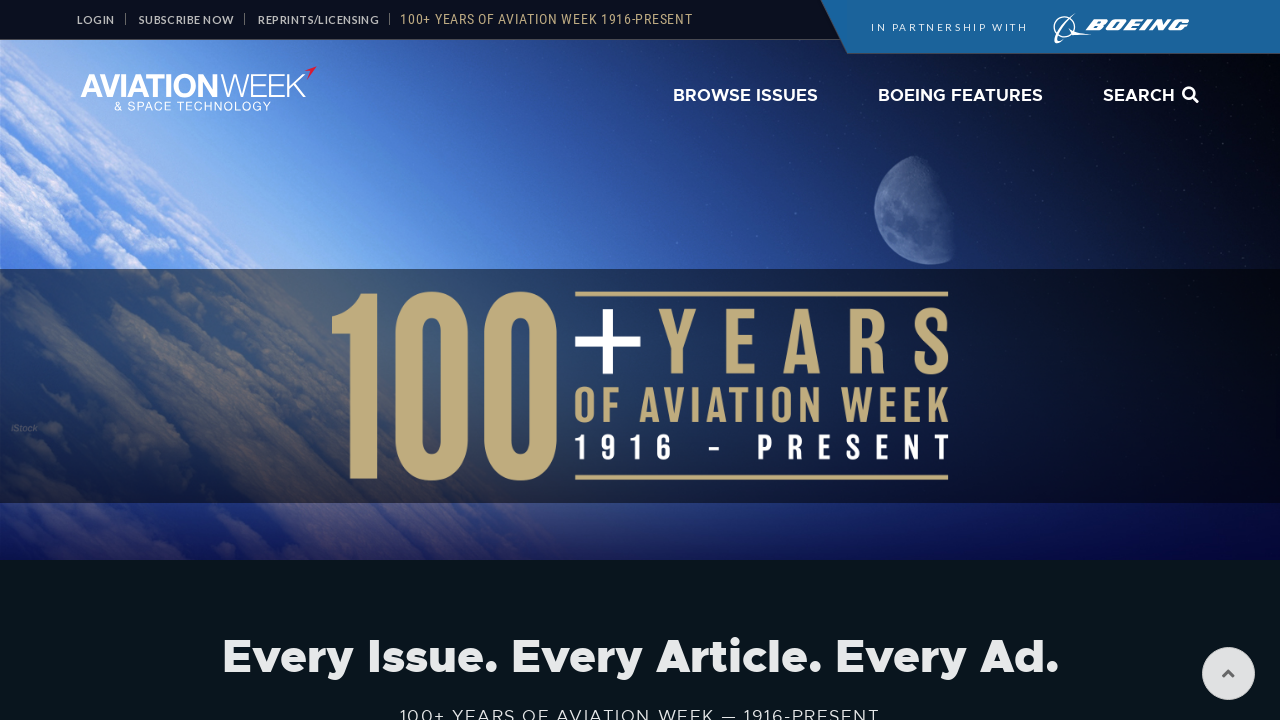

Clicked 'Browse Issues' link at (746, 96) on a:has-text('Browse Issues')
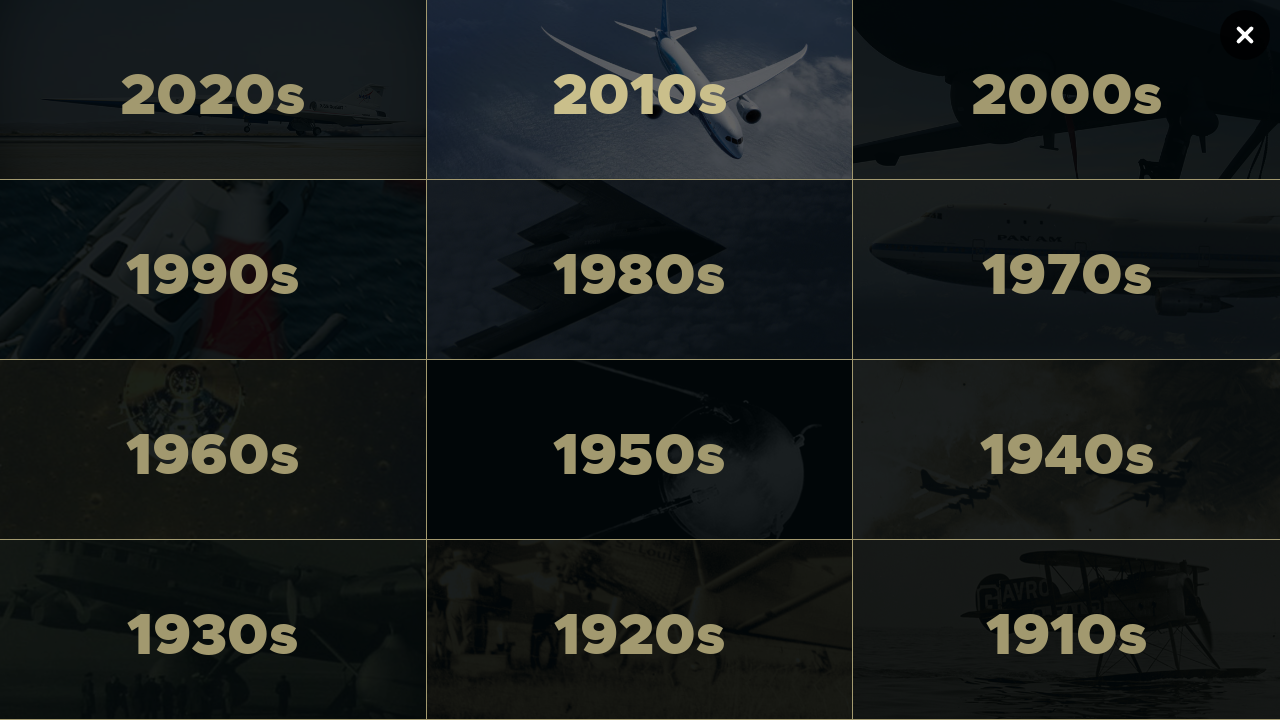

Navigation completed and page loaded
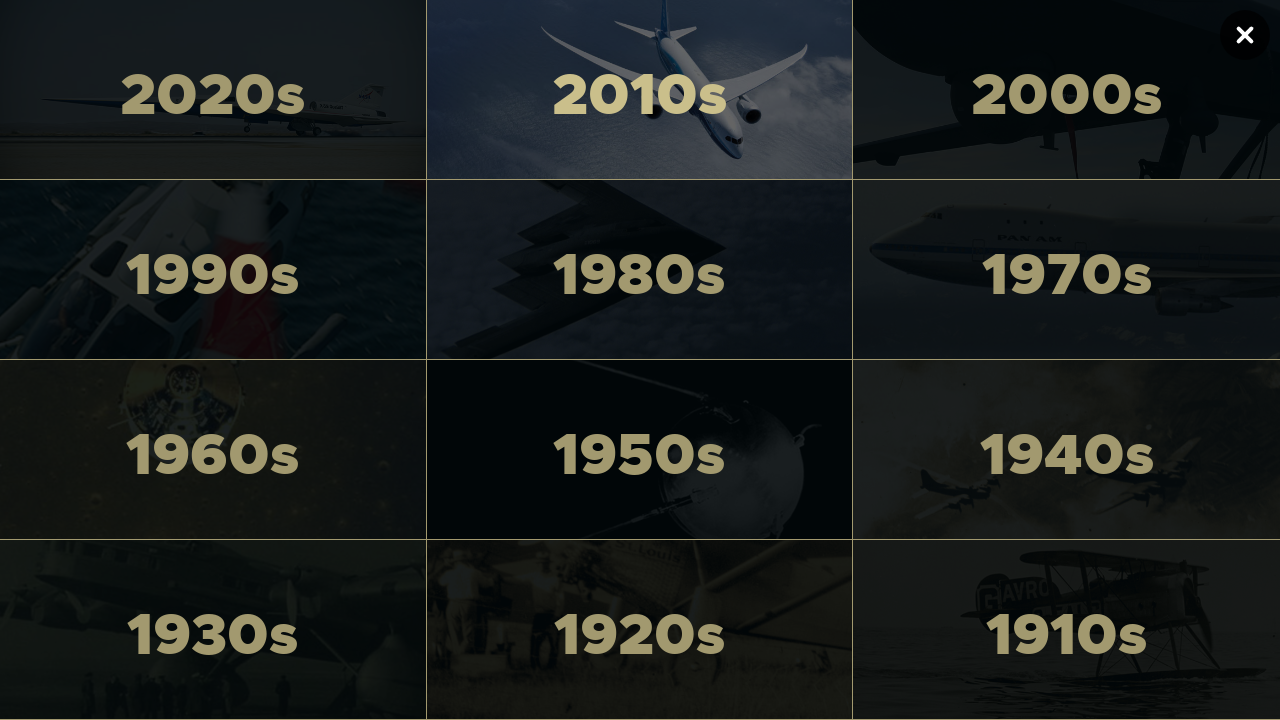

Clicked on 1980s decade selector at (640, 270) on .the1980s
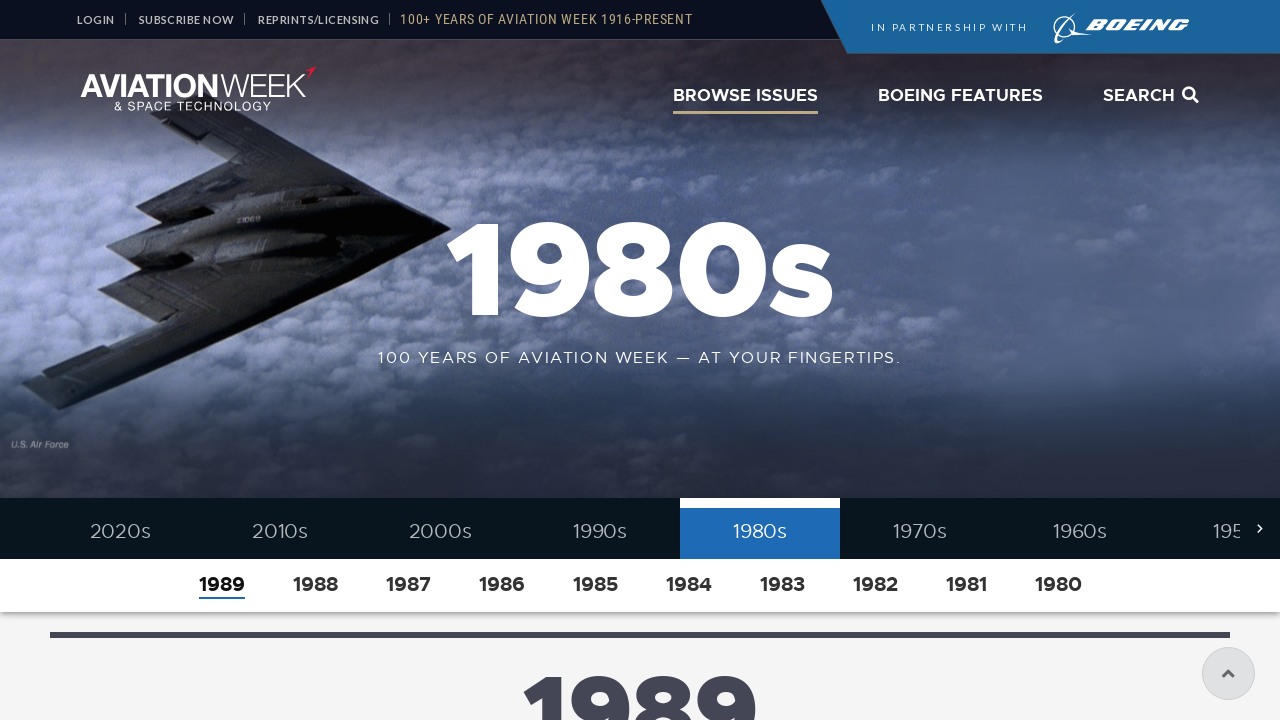

Waited for decade content to load
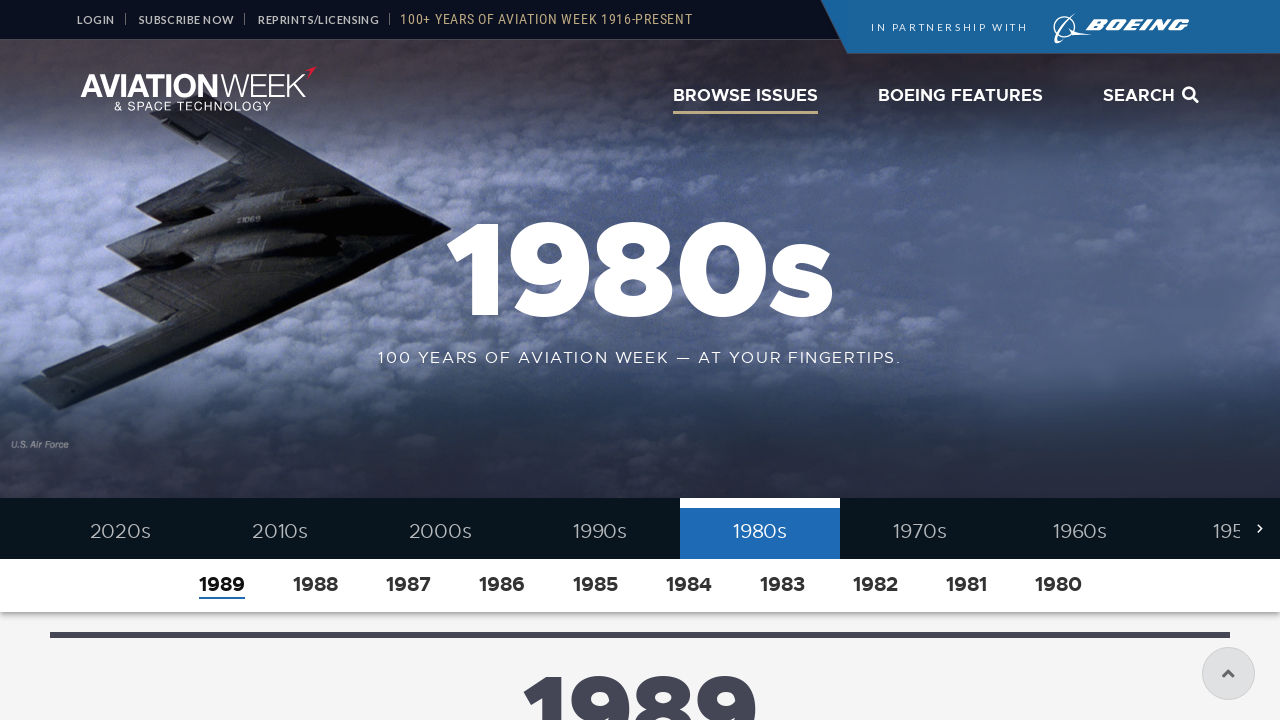

Clicked on year 1985 at (595, 584) on a:has-text('1985')
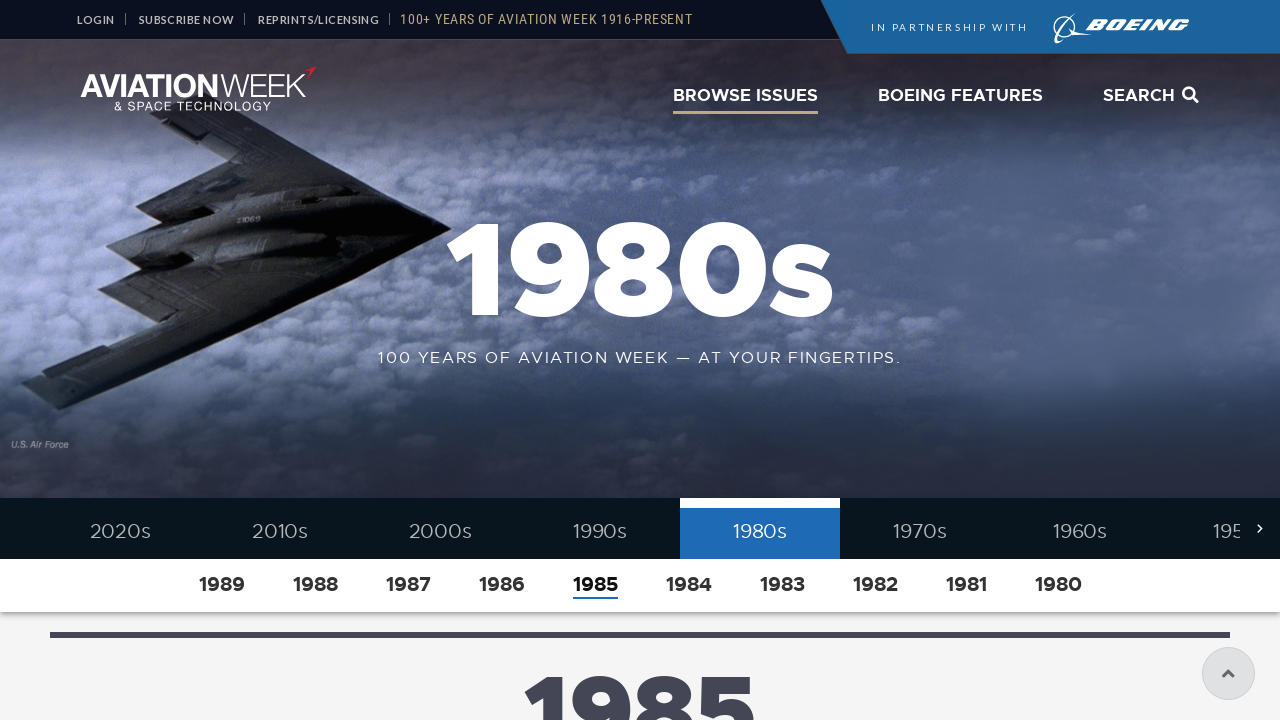

Year 1985 content loaded (domcontentloaded state)
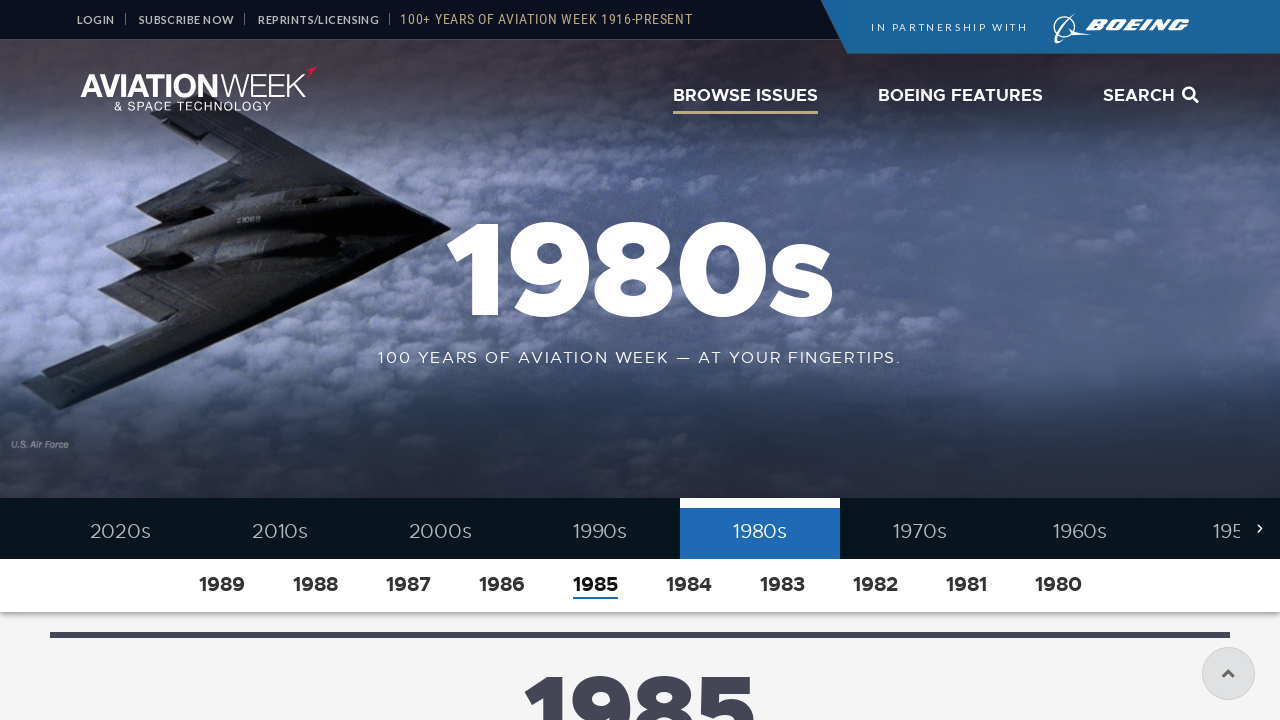

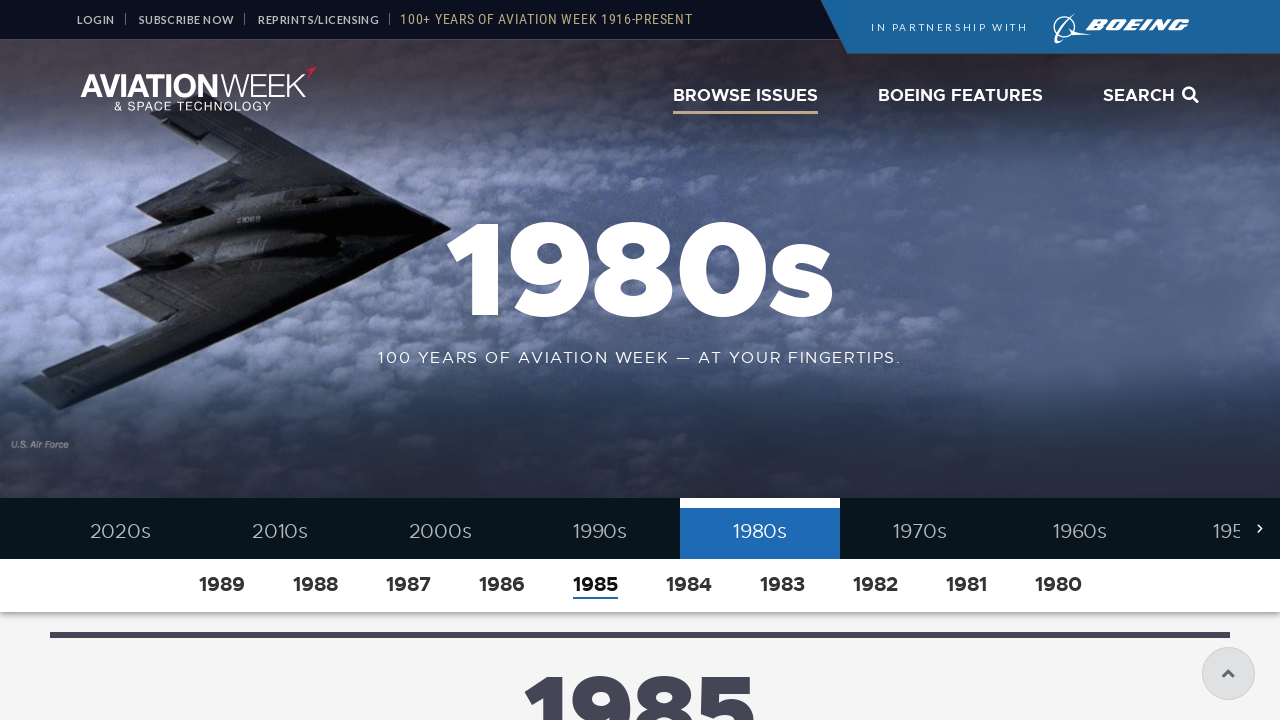